Tests double-click and drag-and-drop interactions on a test automation practice blog page

Starting URL: http://testautomationpractice.blogspot.com/

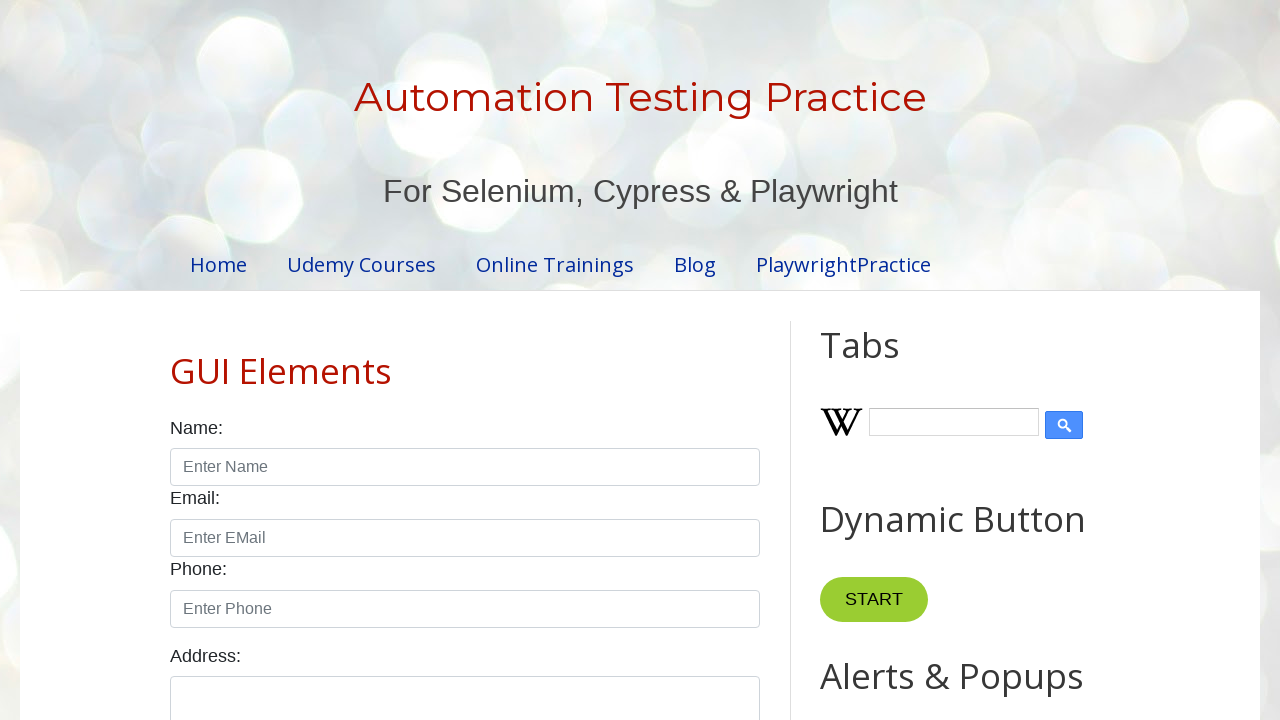

Double-clicked button element at (885, 360) on //*[@id="HTML10"]/div[1]/button
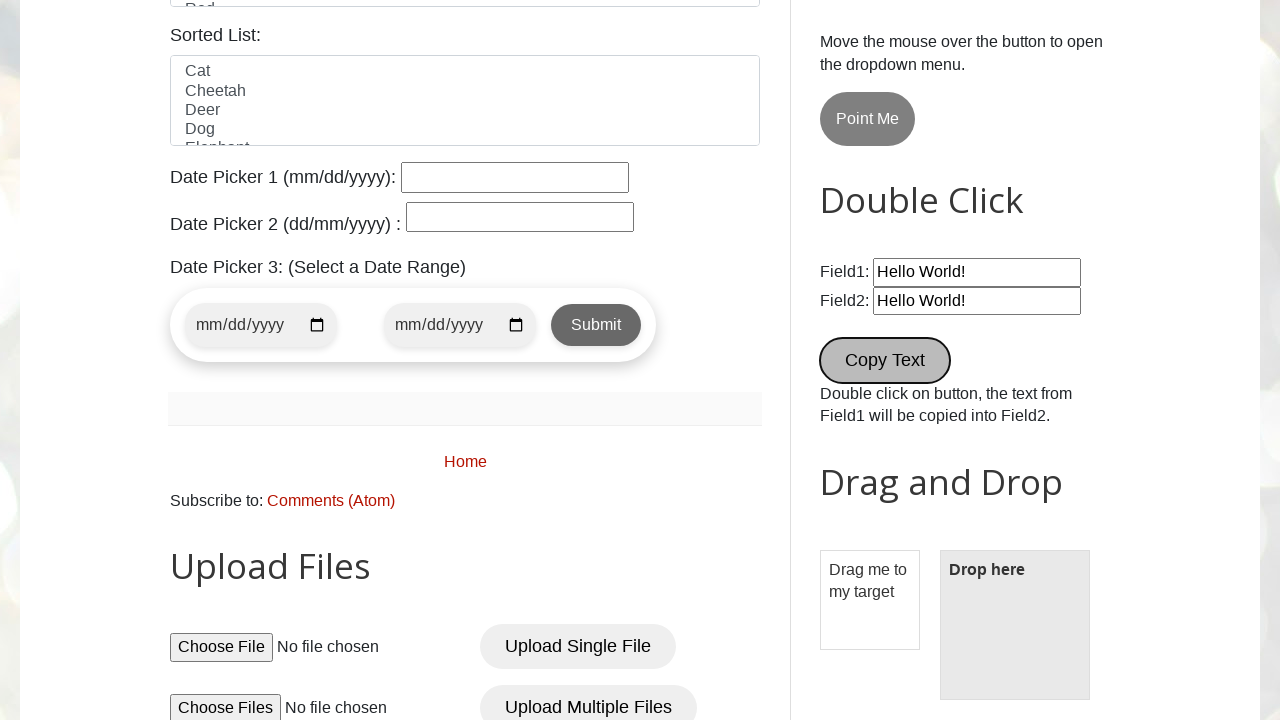

Scrolled to draggable elements section
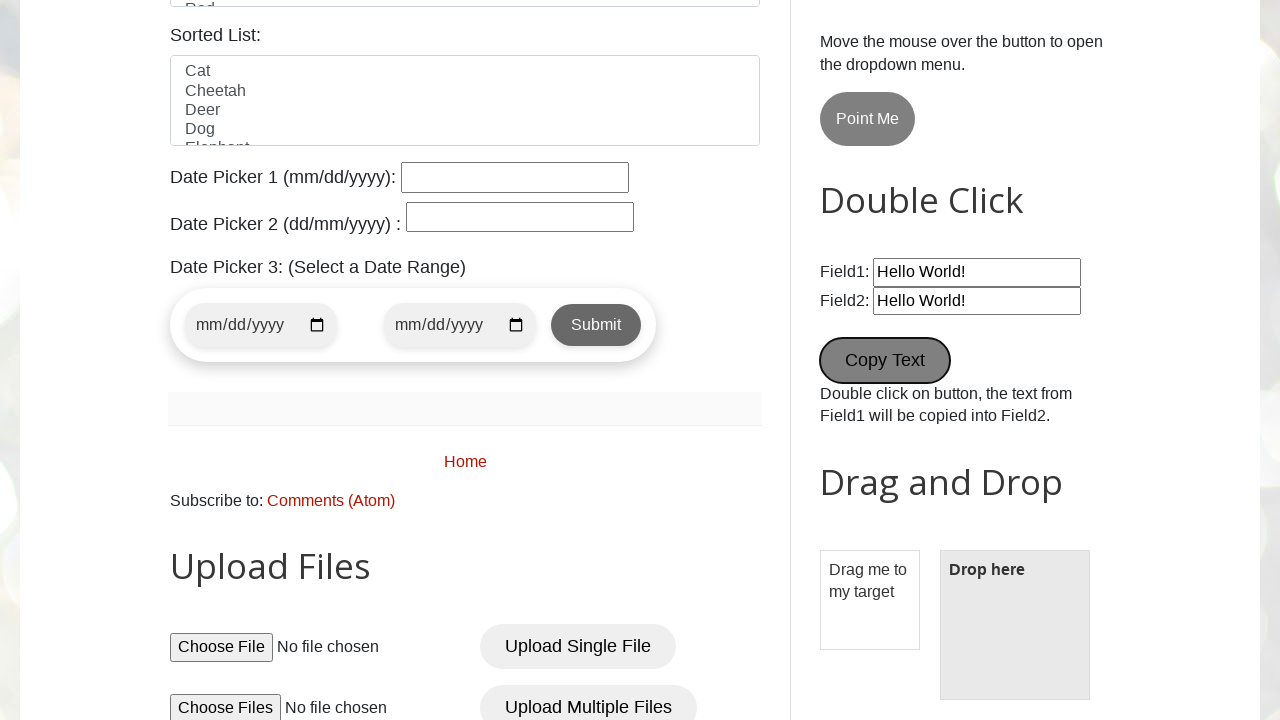

Dragged element and dropped it into droppable target at (1015, 625)
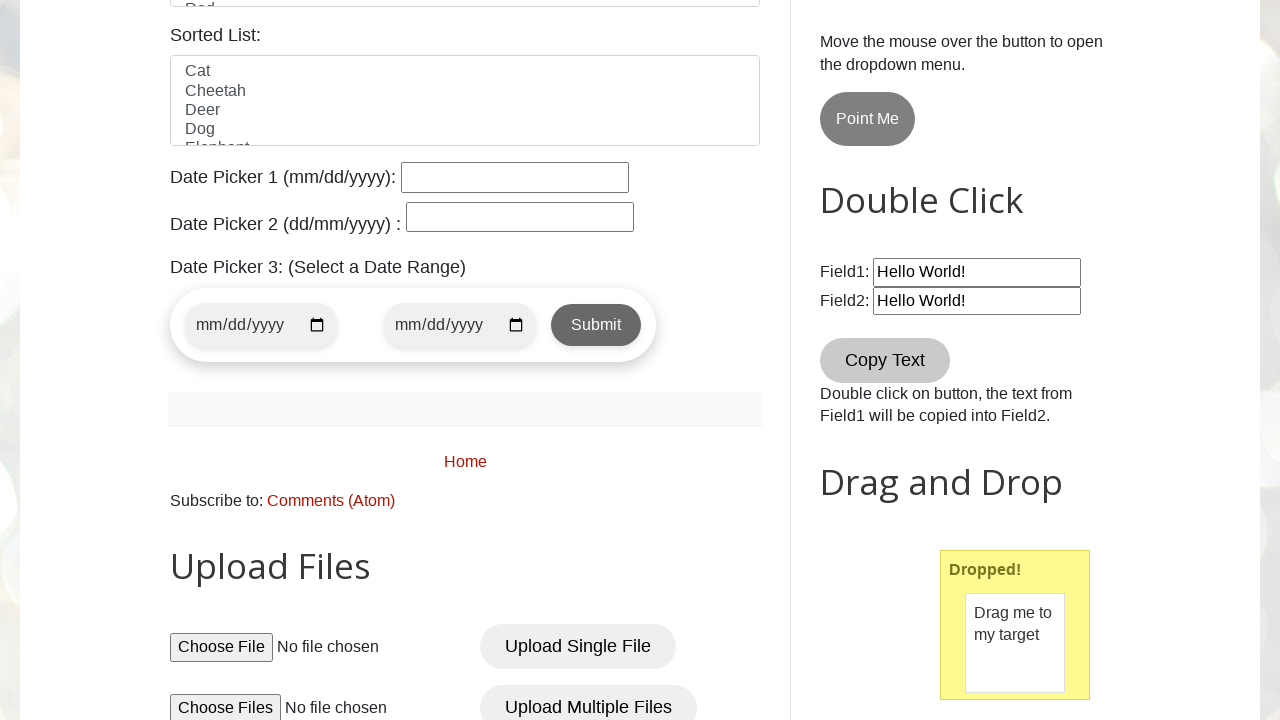

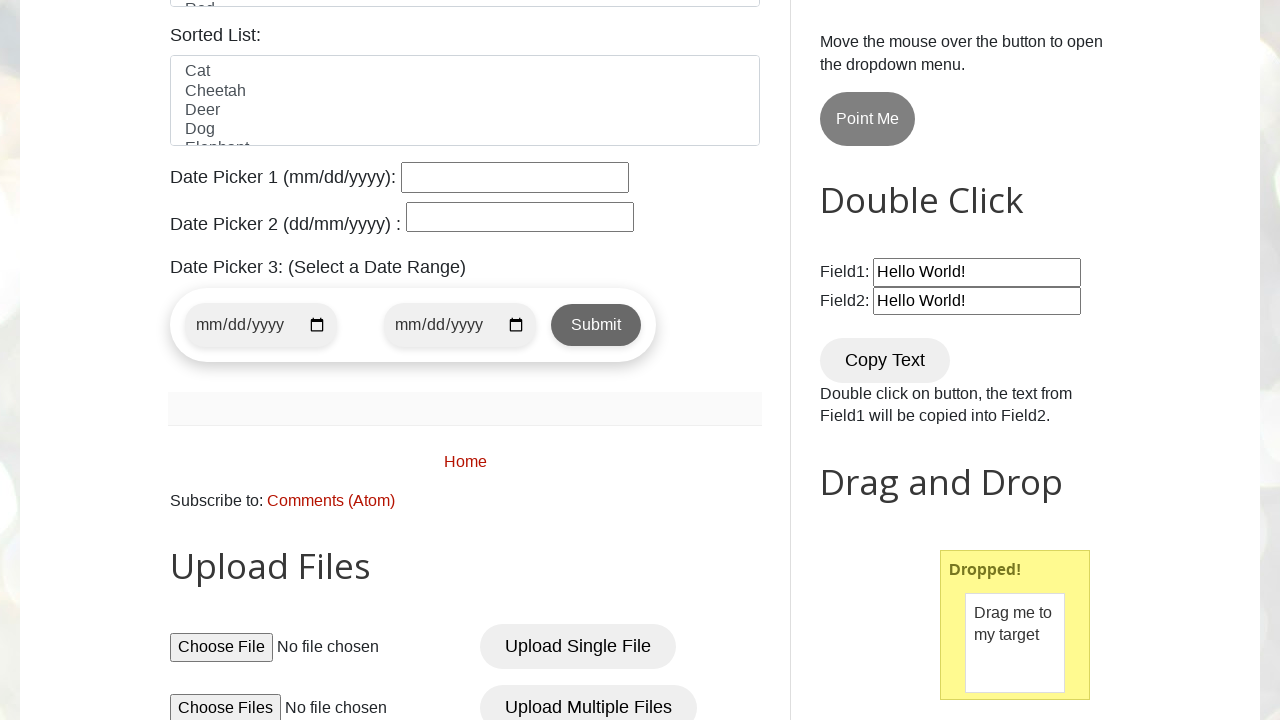